Performs visual regression testing by visiting the core-concepts documentation page with a specific viewport size

Starting URL: https://playwright.dev/docs/core-concepts

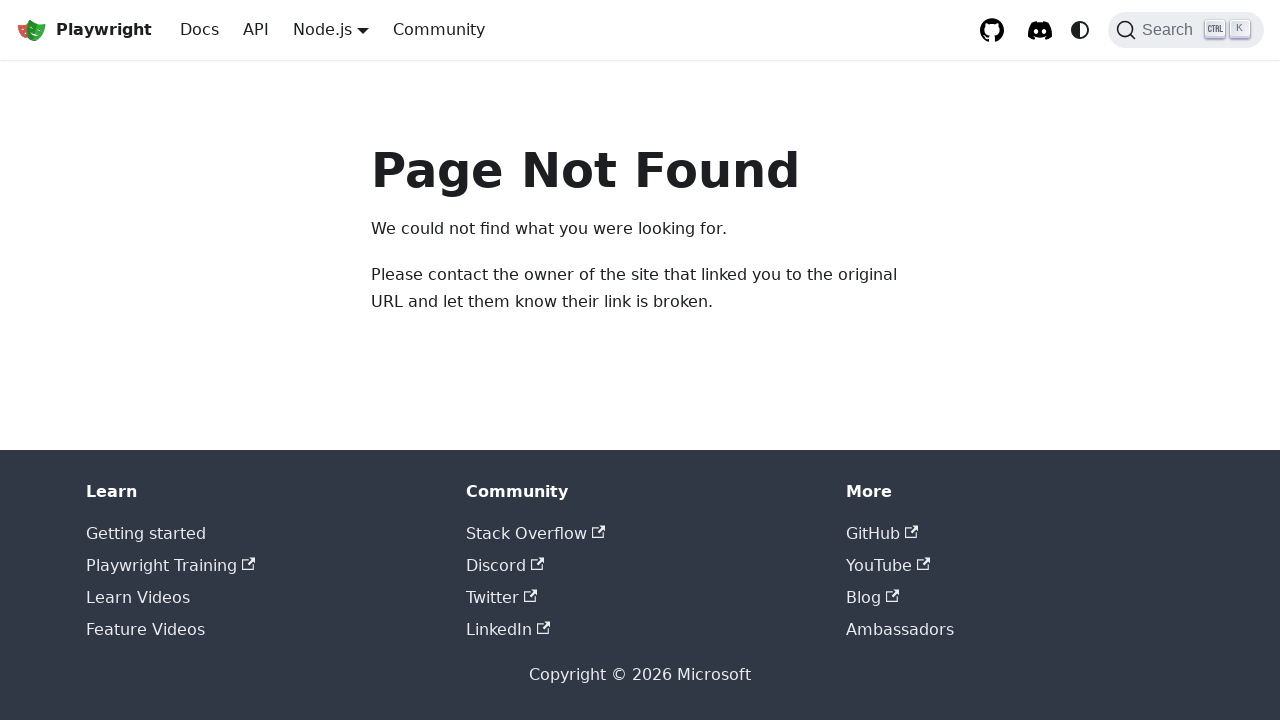

Set viewport size to 1280x1162
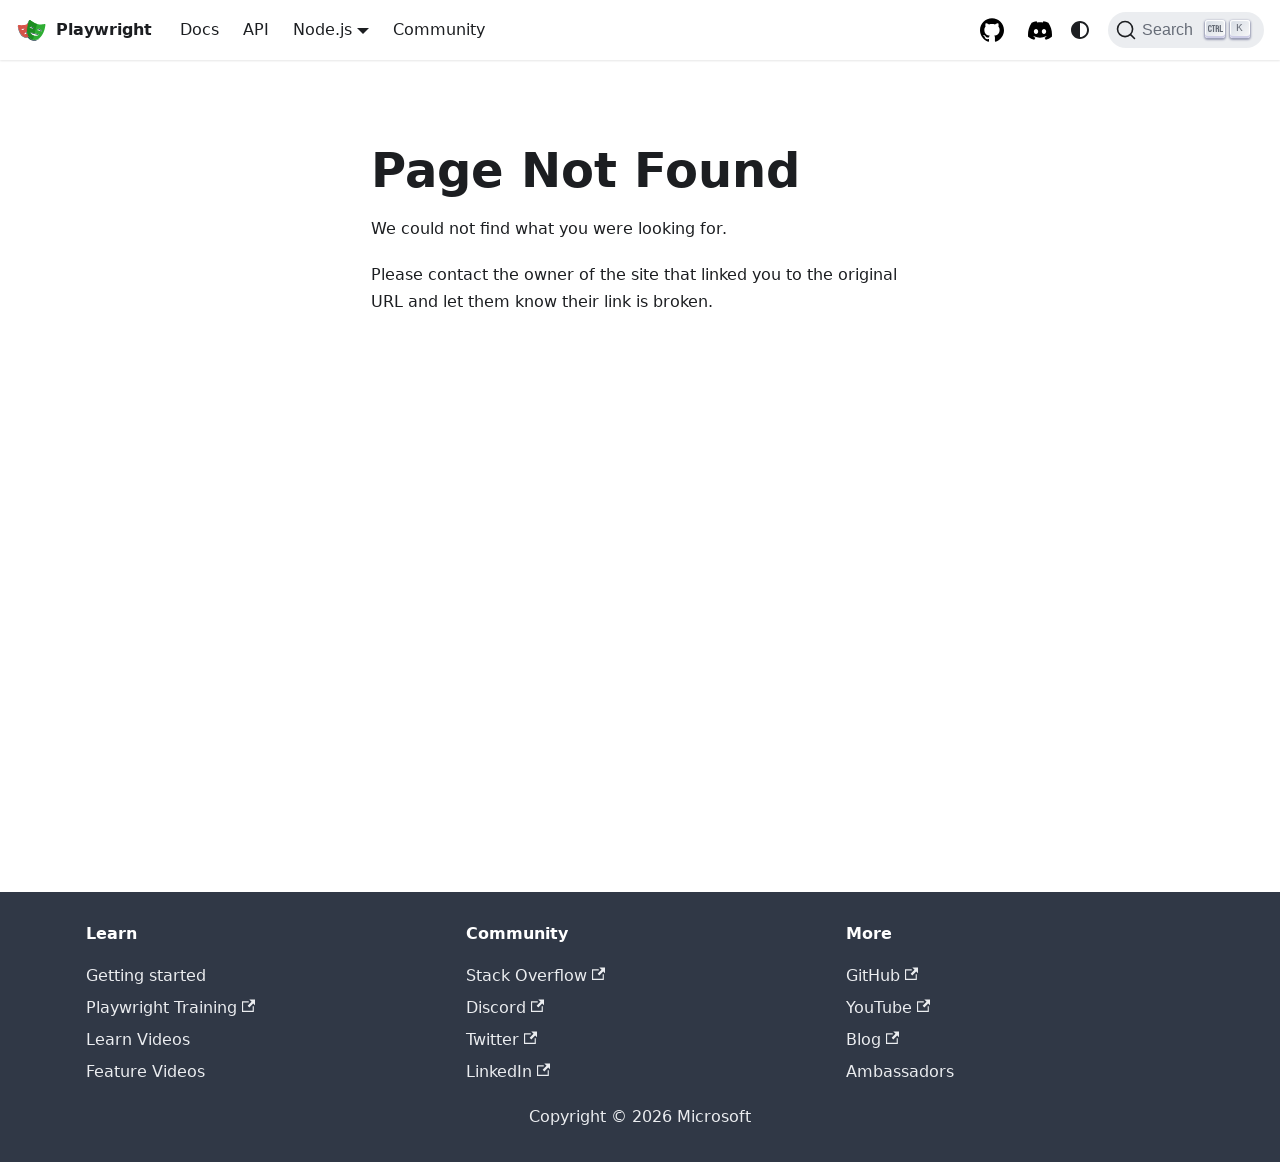

Waited for page to reach networkidle state
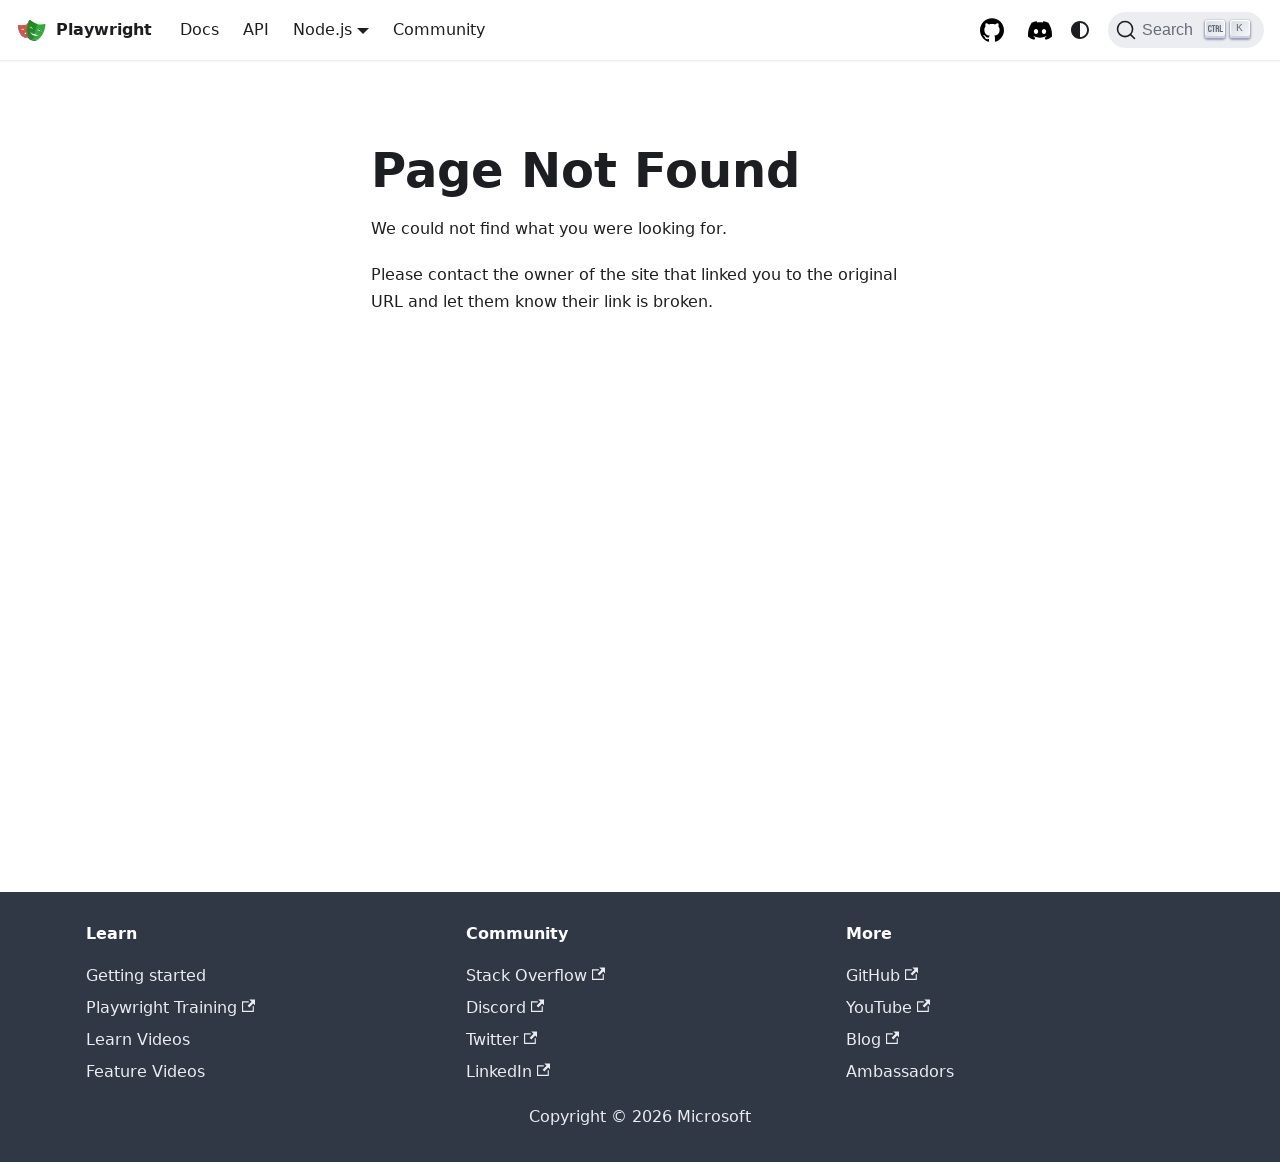

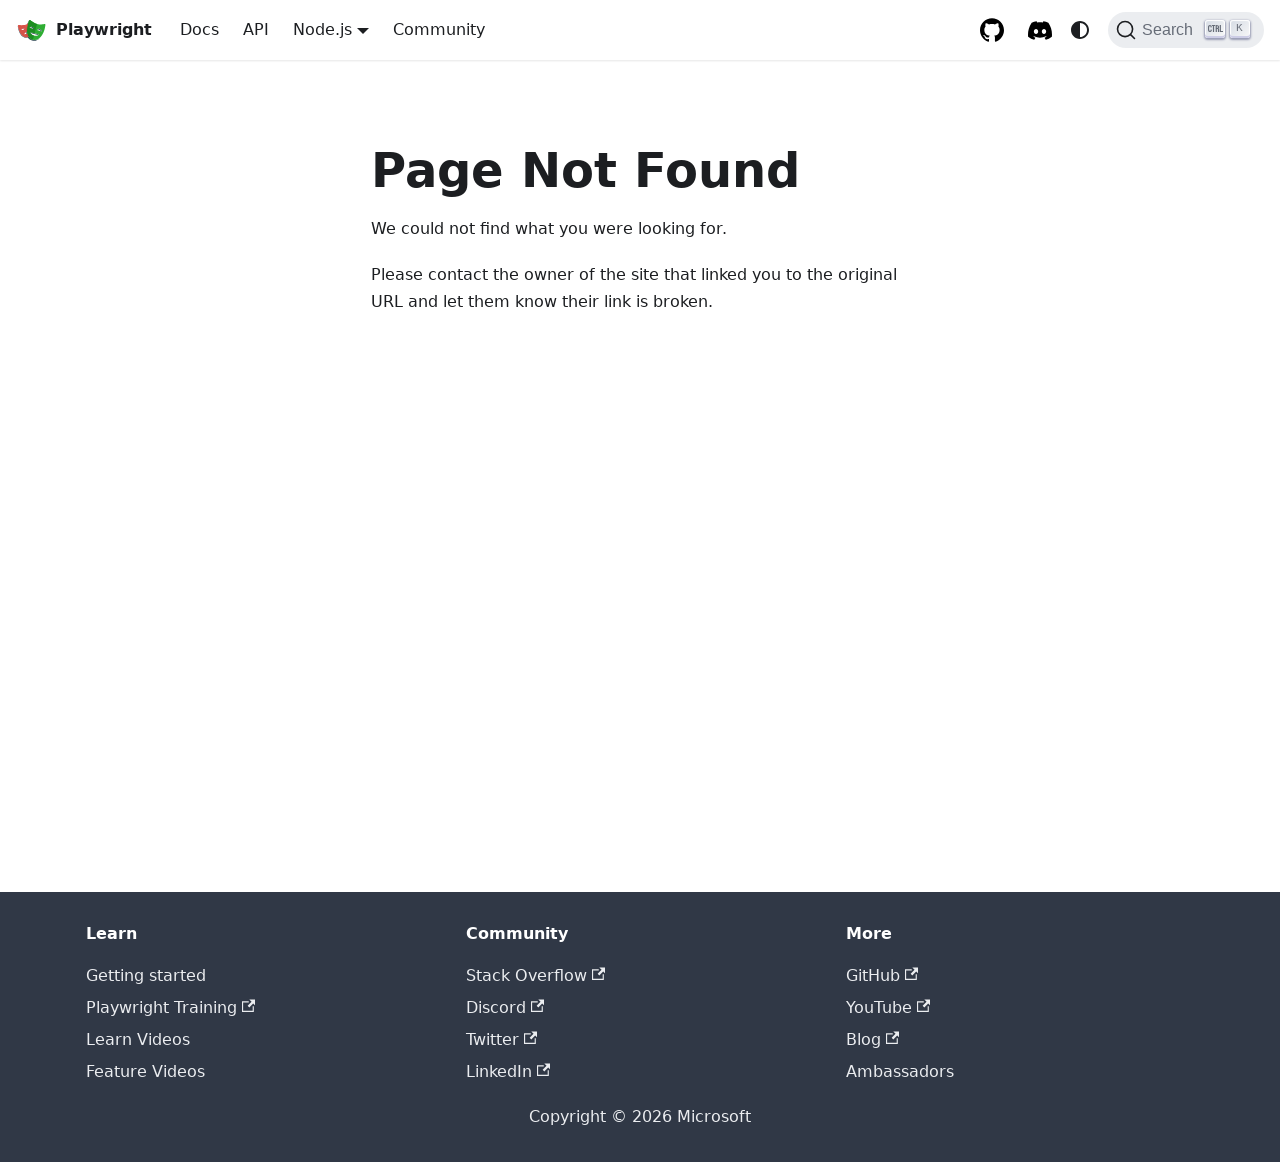